Tests double-click functionality on an element that responds to double-click events

Starting URL: https://dgotlieb.github.io/Actions/

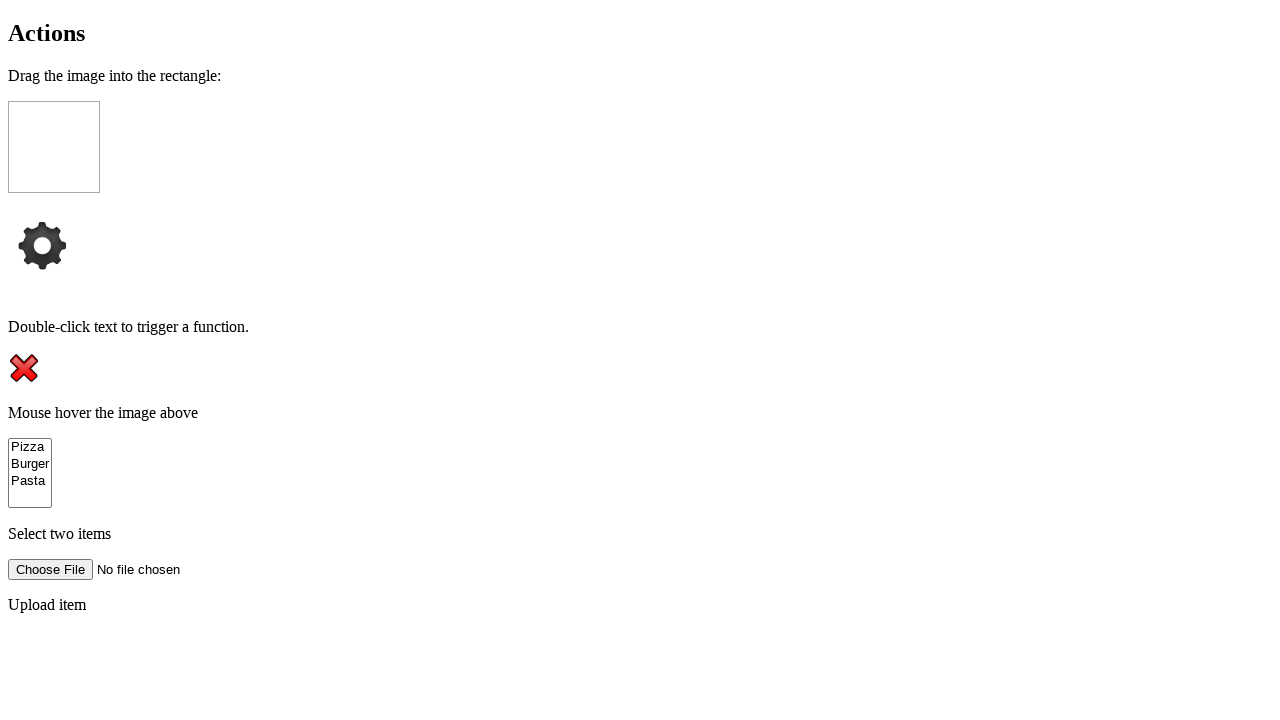

Waited for double-click element to be visible
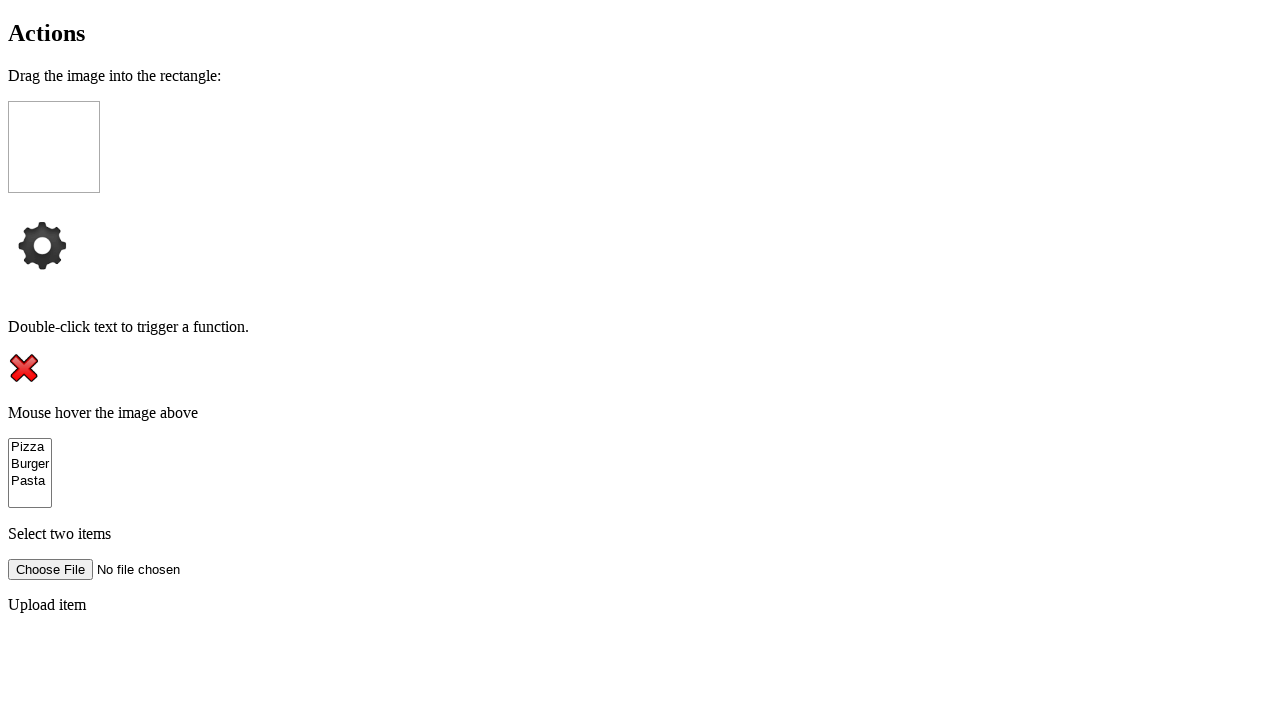

Double-clicked the element with ondblclick handler at (640, 327) on xpath=//p[@ondblclick='doubleClickFunction()']
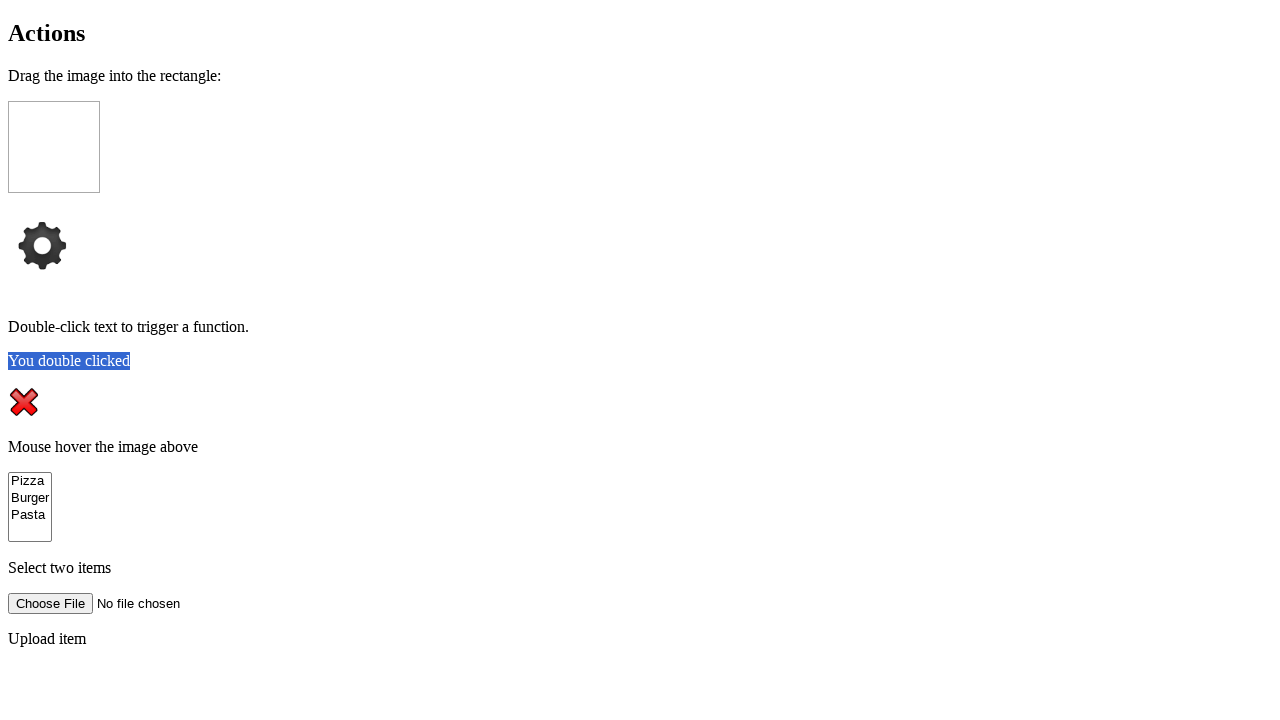

Result text appeared after double-click
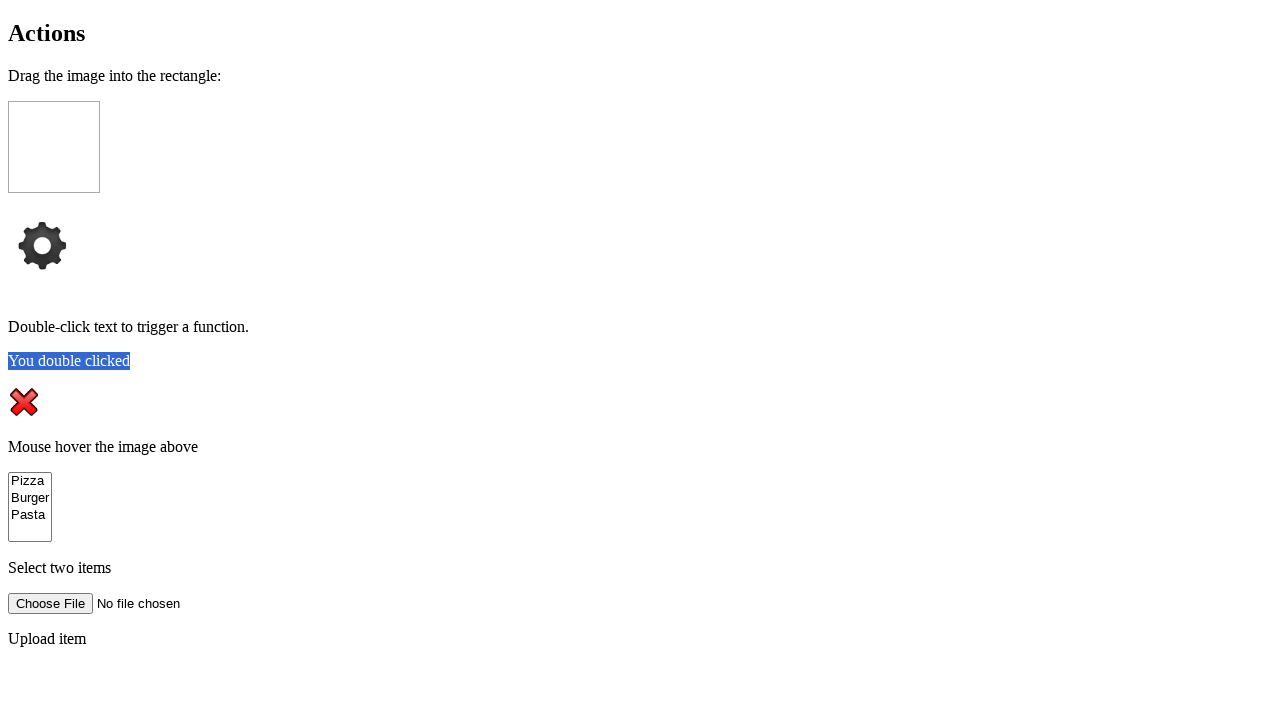

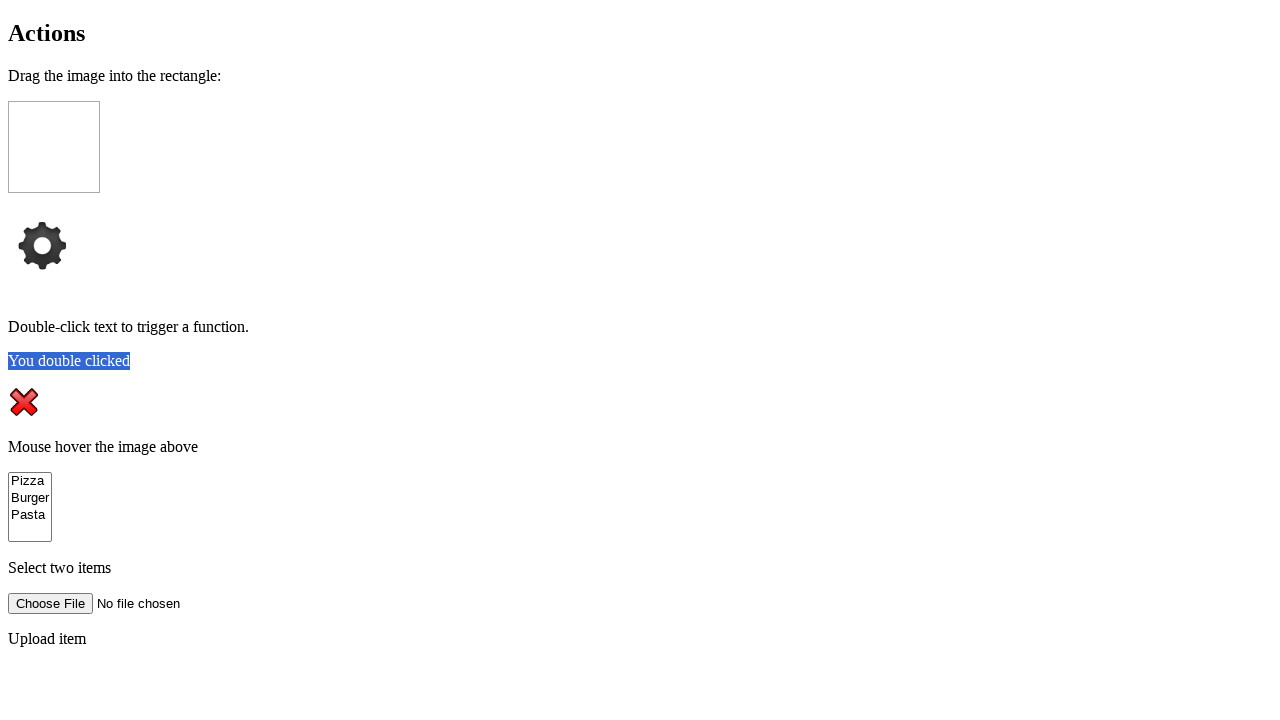